Demonstrates browser navigation commands by navigating to an automation practice page, then using back, forward, and refresh navigation actions

Starting URL: https://rahulshettyacademy.com/AutomationPractice/

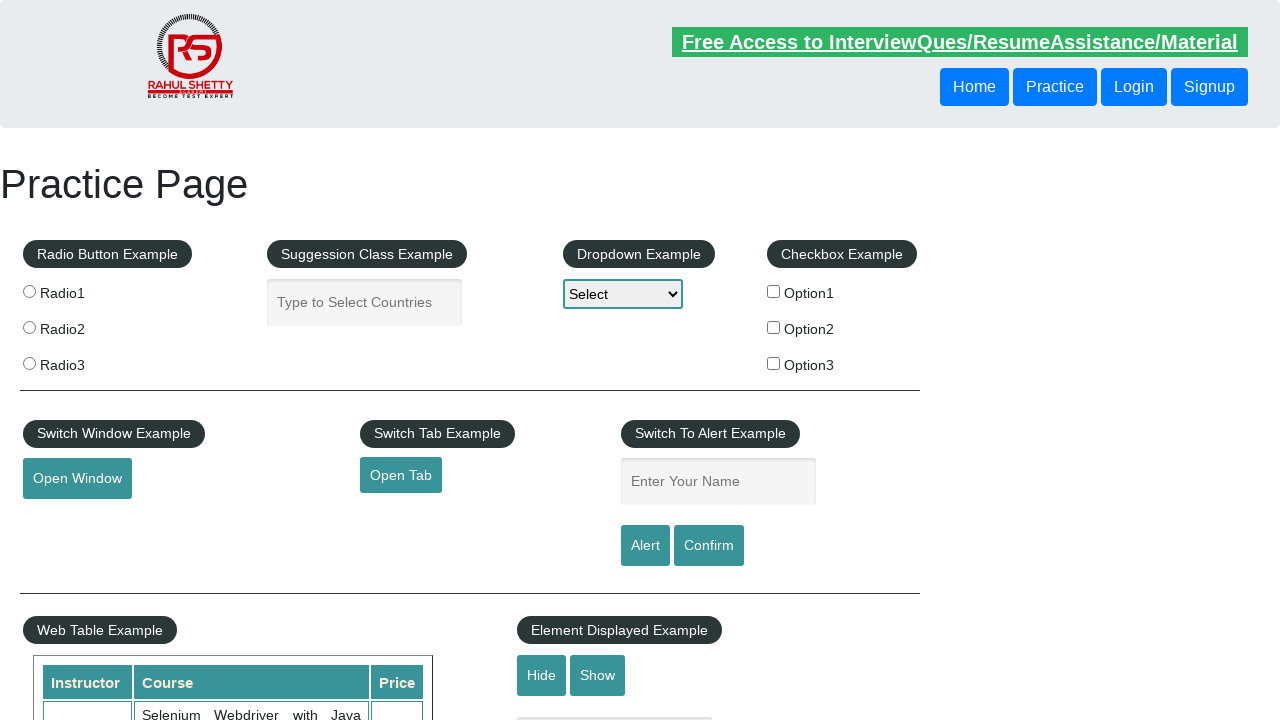

Navigated back in browser history
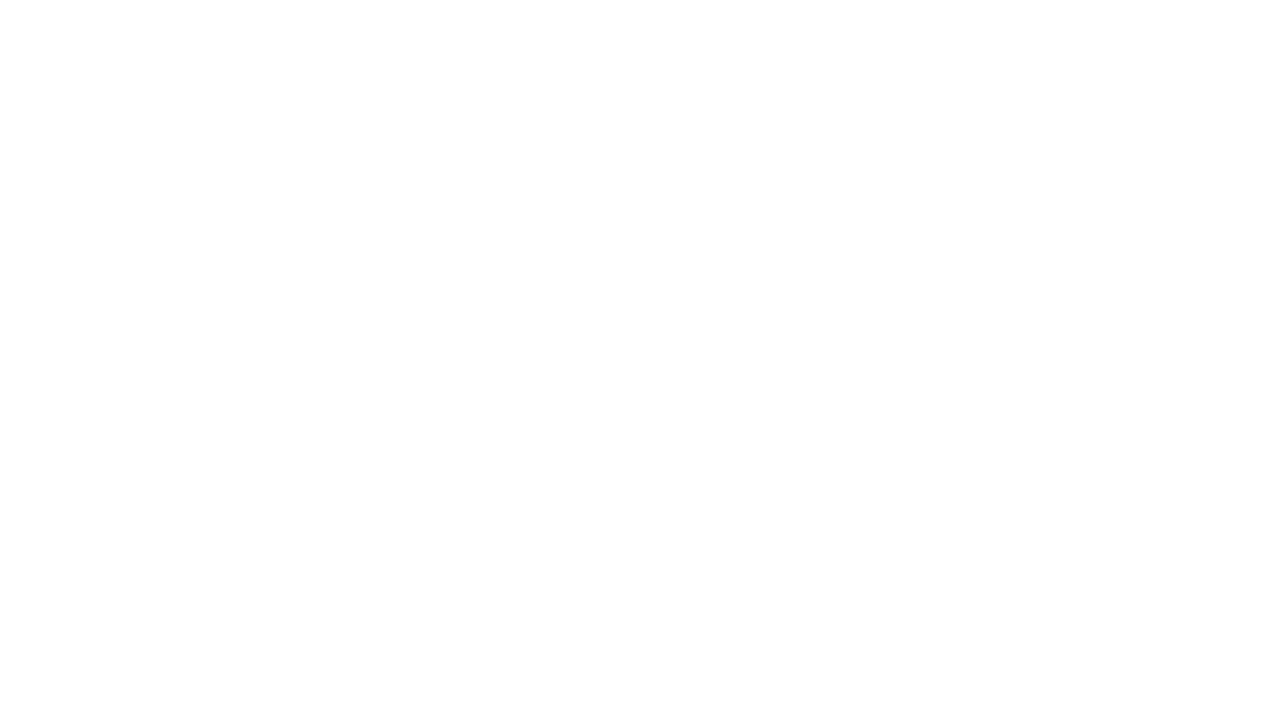

Page DOM content loaded after back navigation
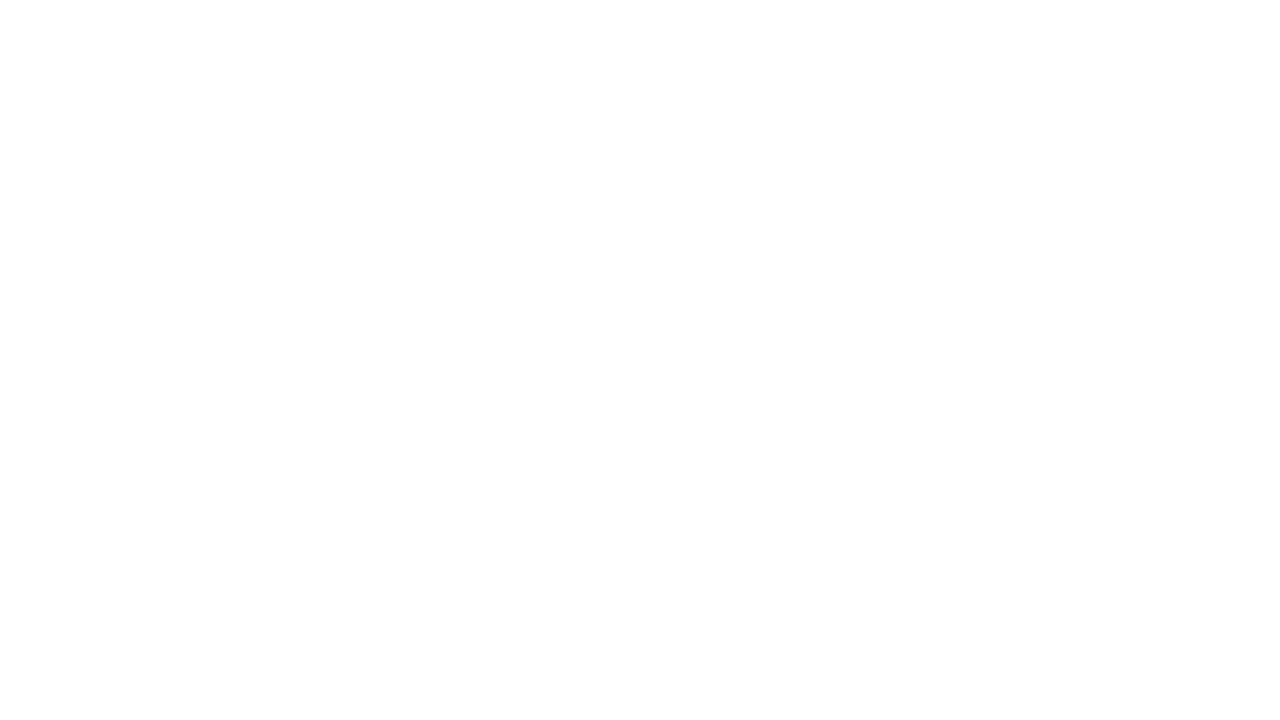

Navigated forward in browser history back to automation practice page
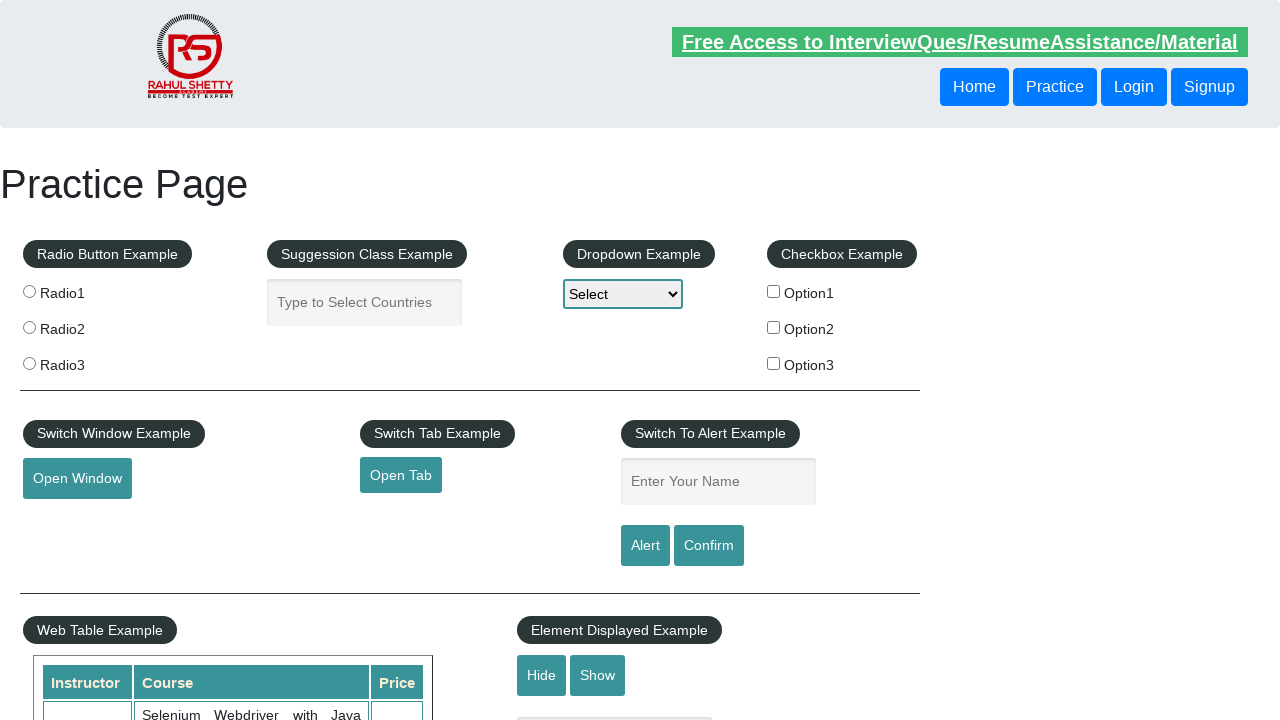

Page DOM content loaded after forward navigation
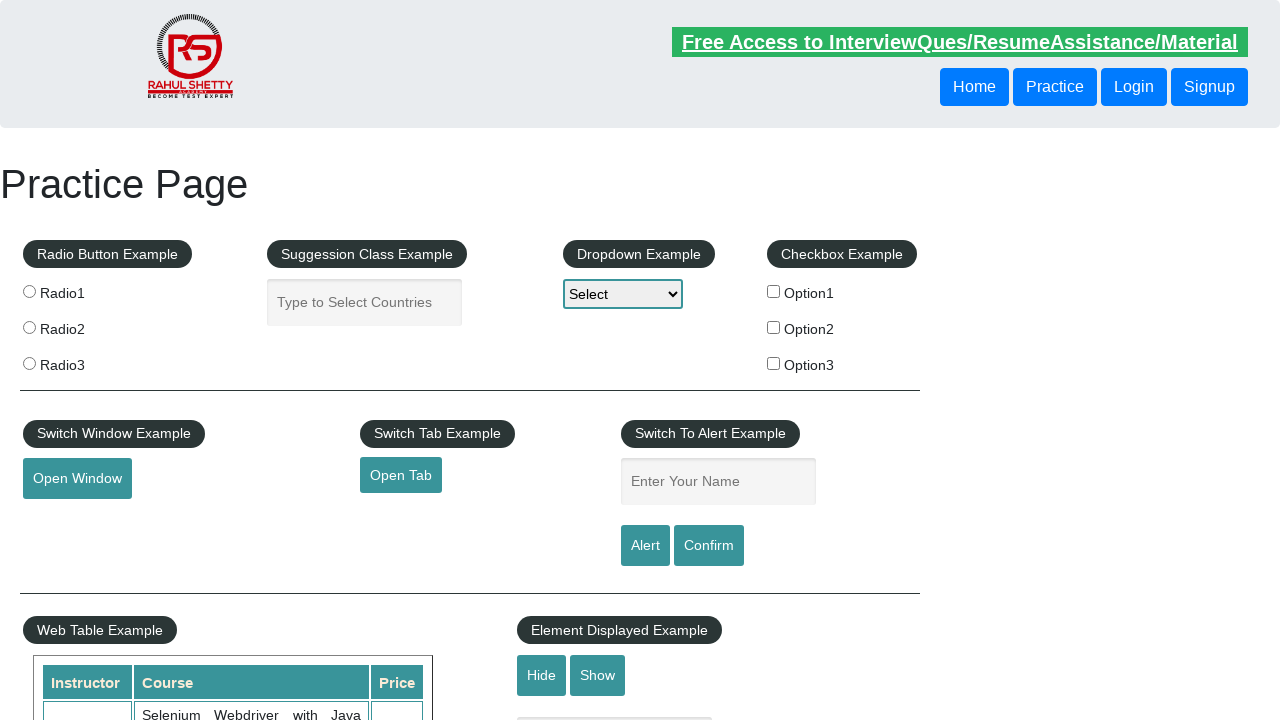

Refreshed the current page
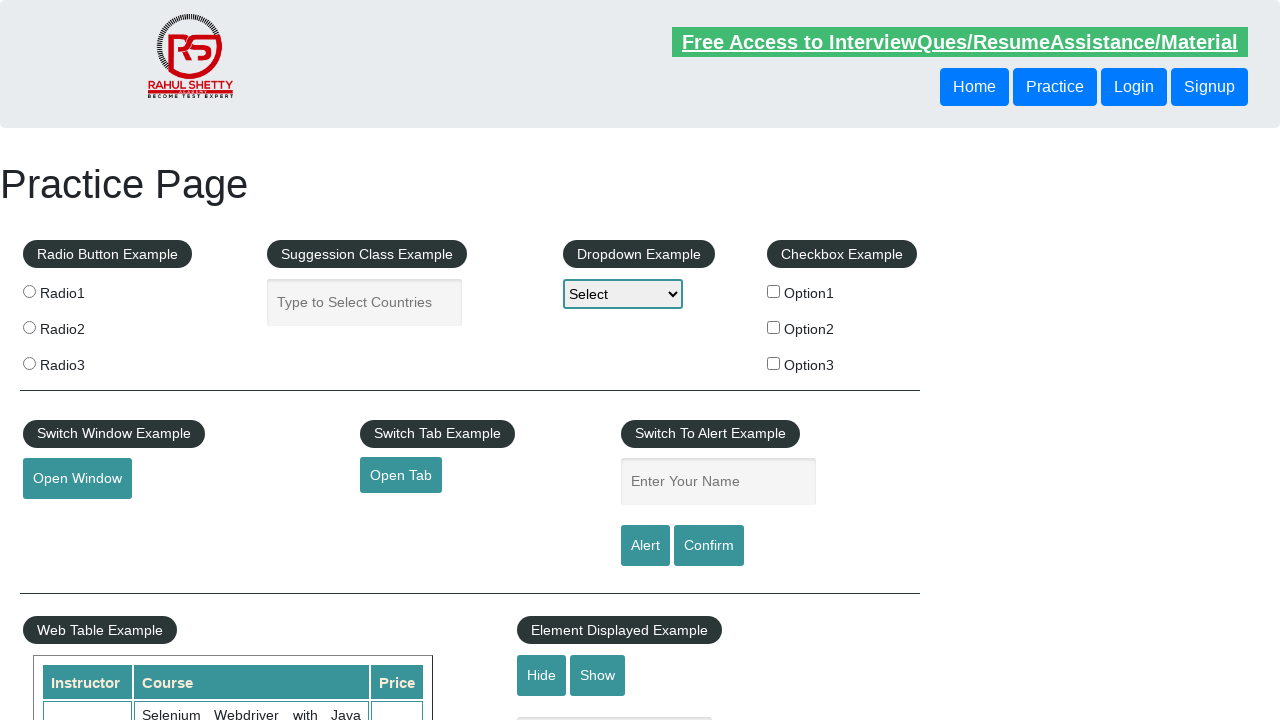

Page DOM content loaded after refresh
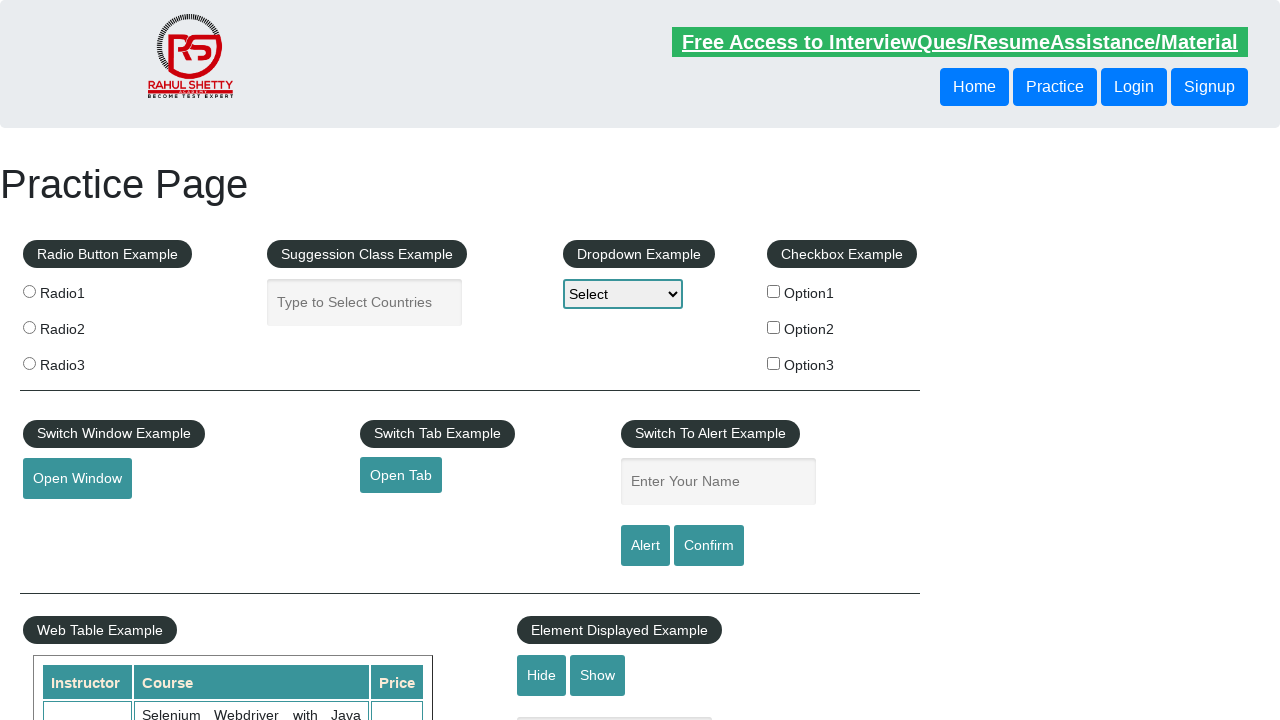

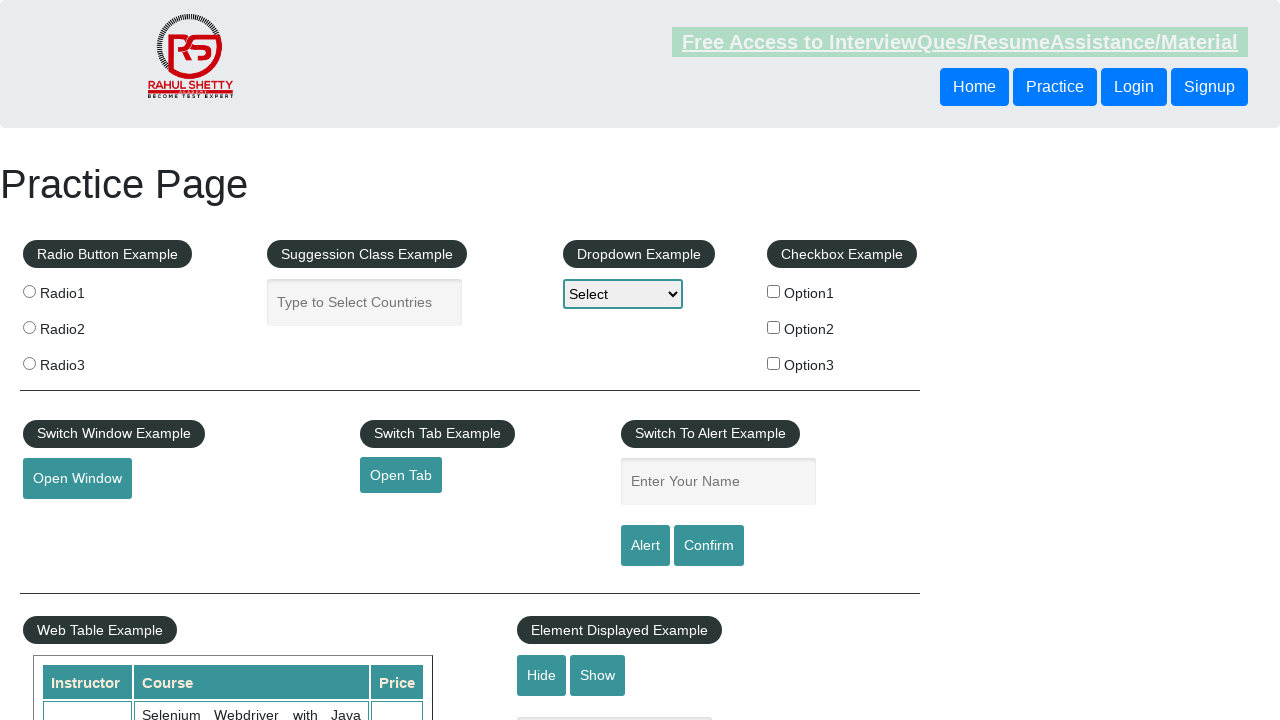